Tests e-commerce cart functionality by adding a product to the cart and verifying it appears in the cart panel with the correct product name.

Starting URL: https://bstackdemo.com/

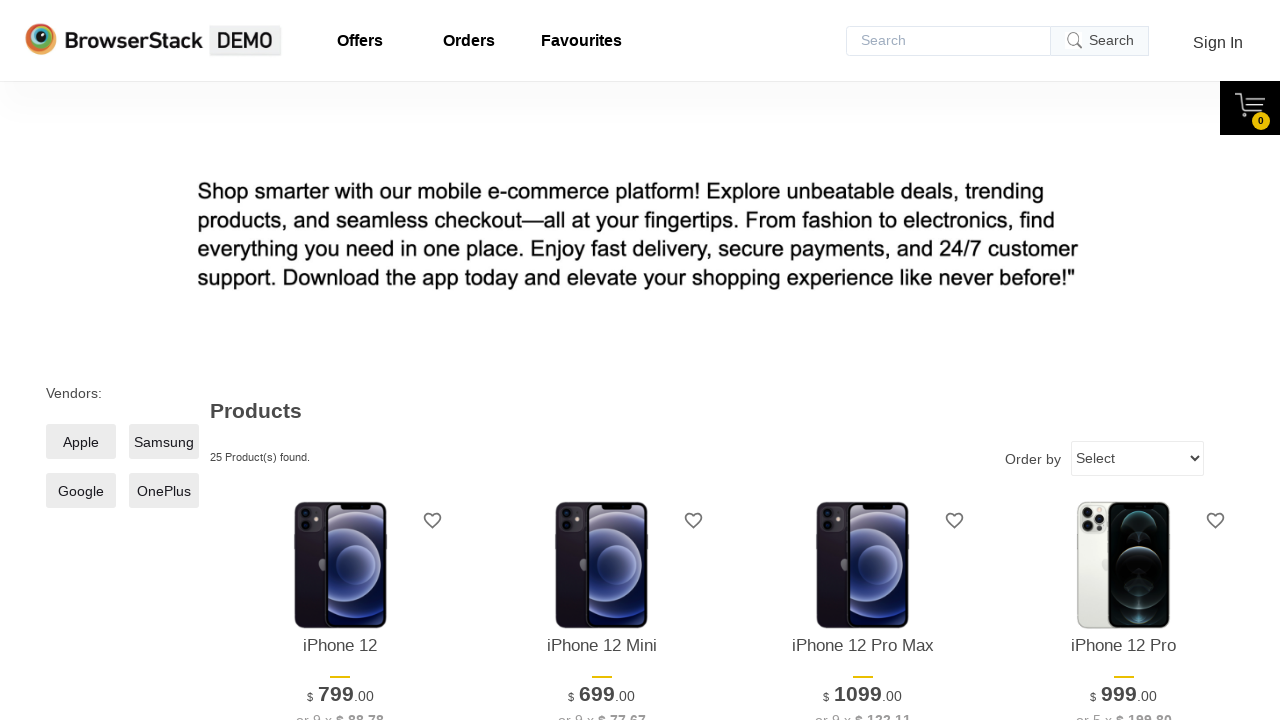

Waited for page to load with StackDemo title
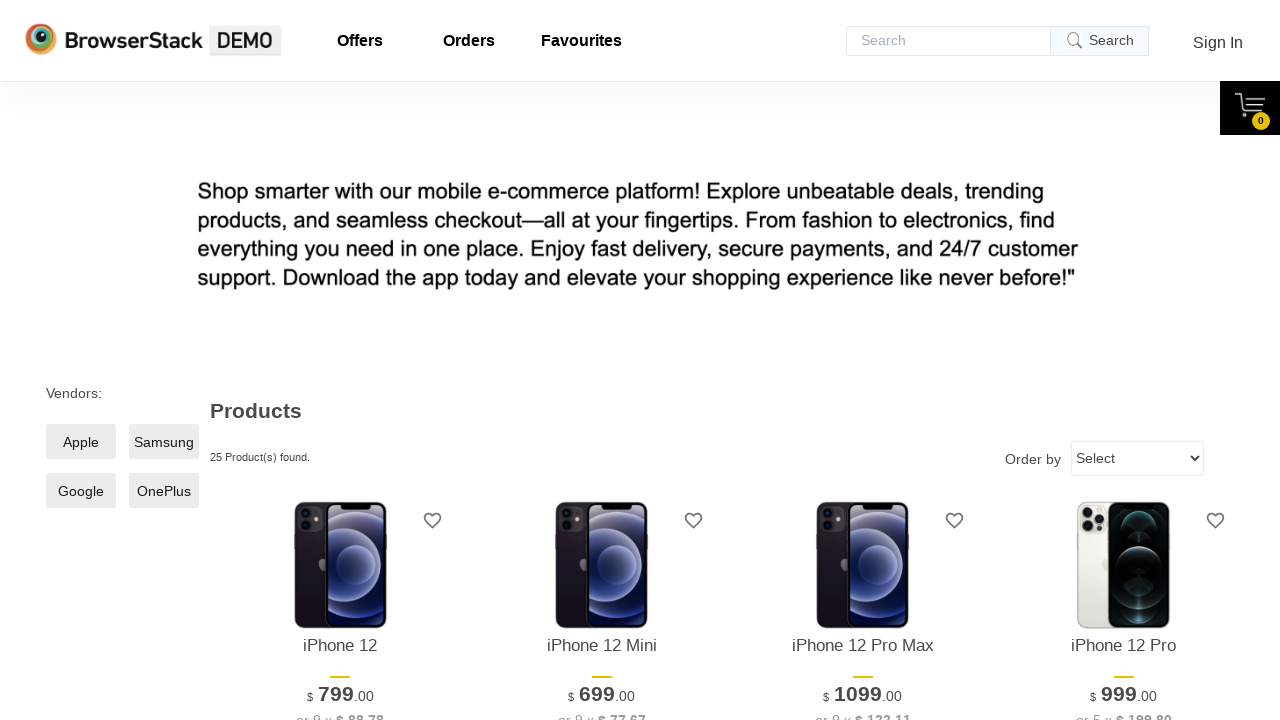

Retrieved product name: iPhone 12
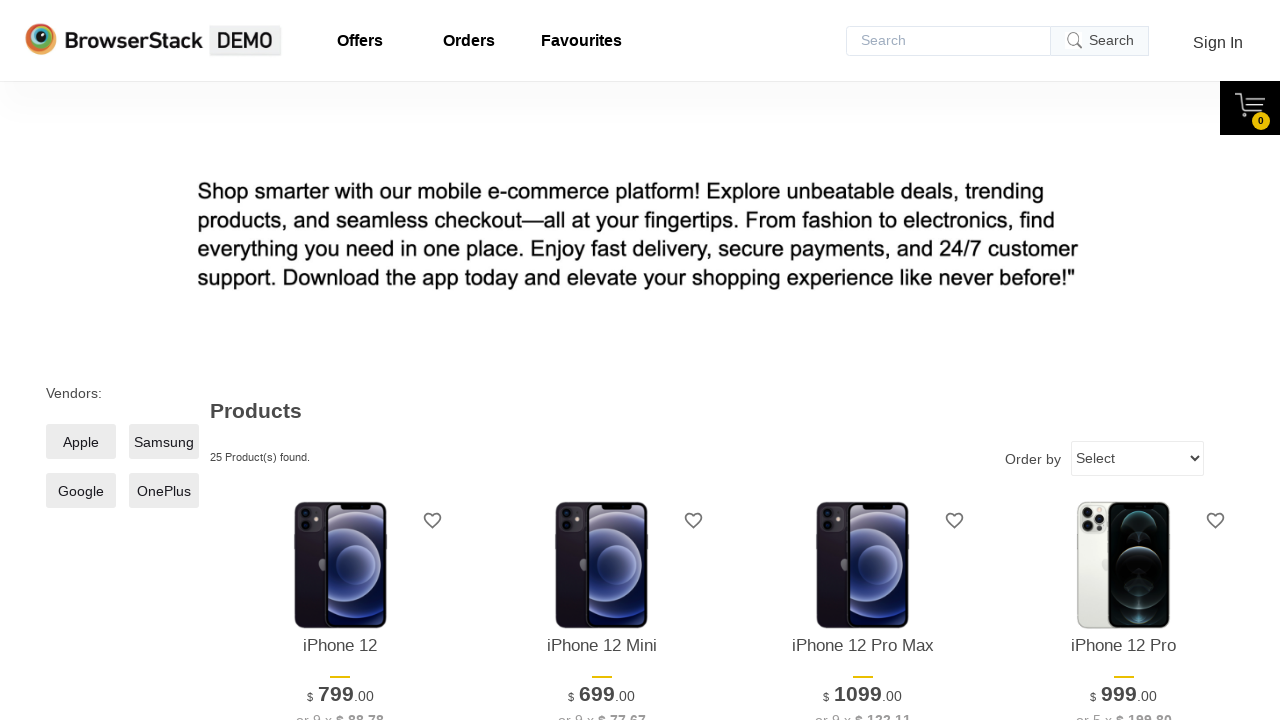

Clicked 'Add to cart' button for first product at (340, 361) on xpath=//*[@id="1"]/div[4]
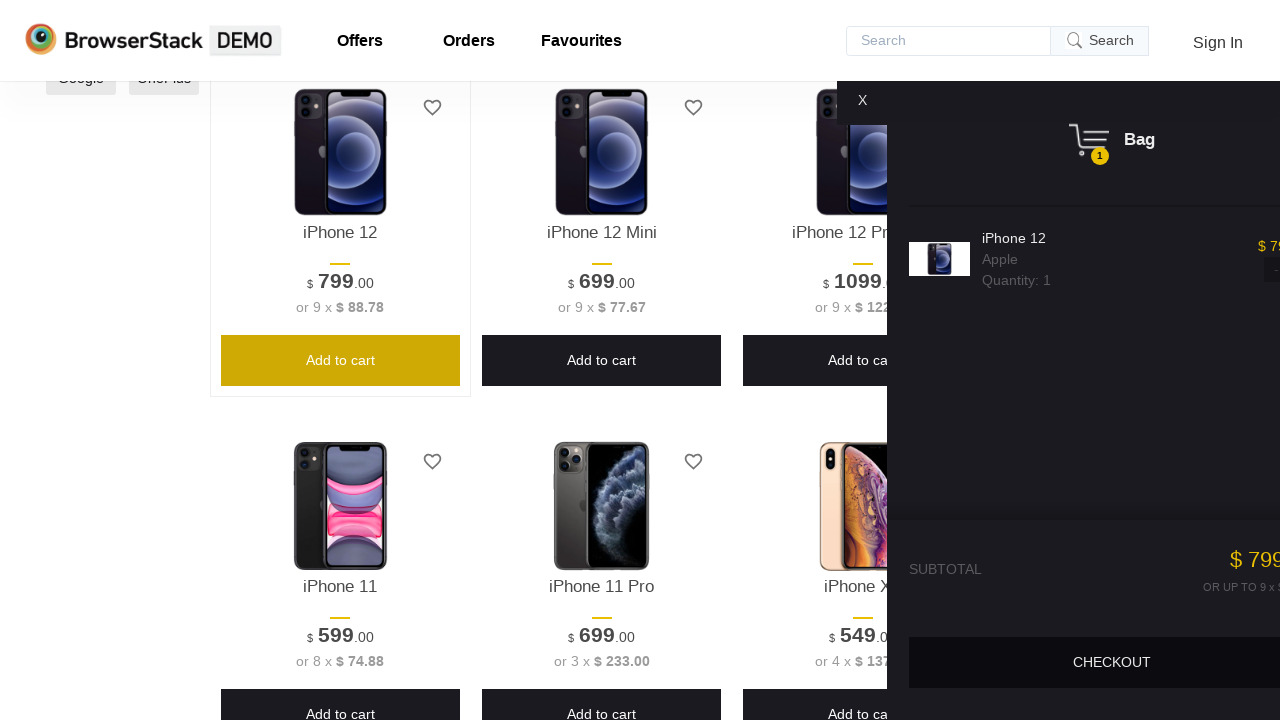

Cart pane appeared
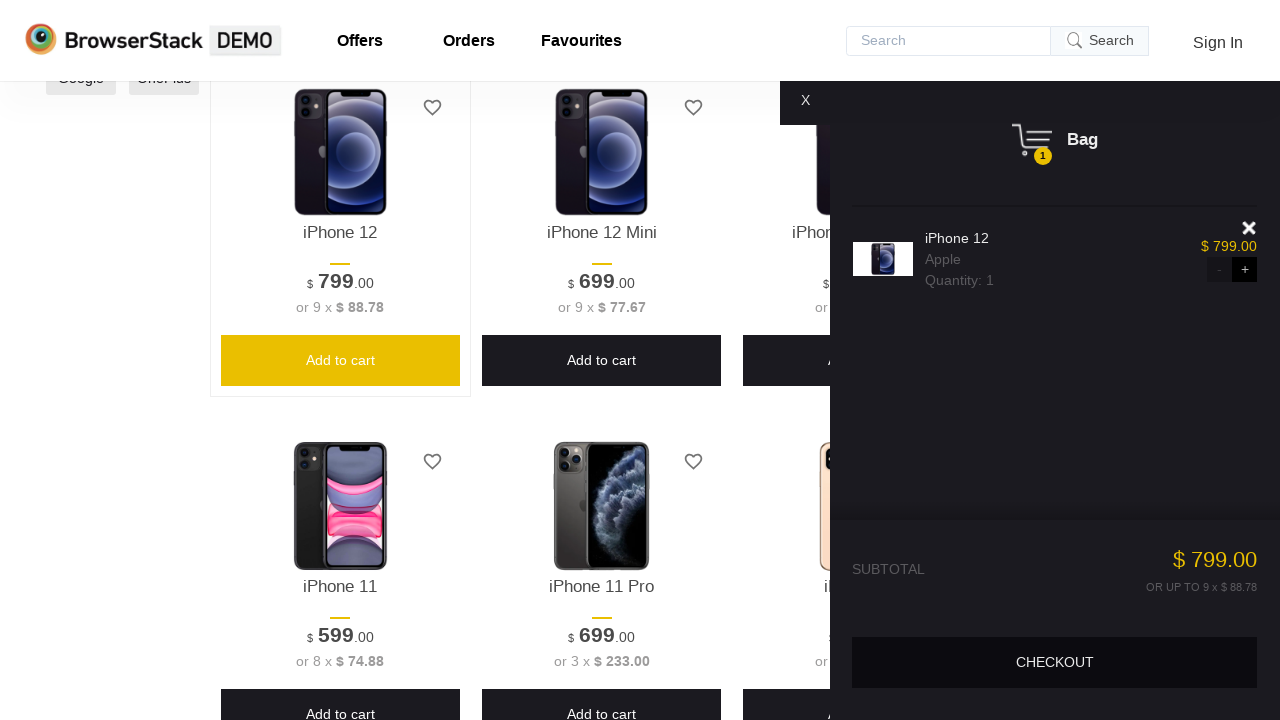

Retrieved product name from cart: iPhone 12
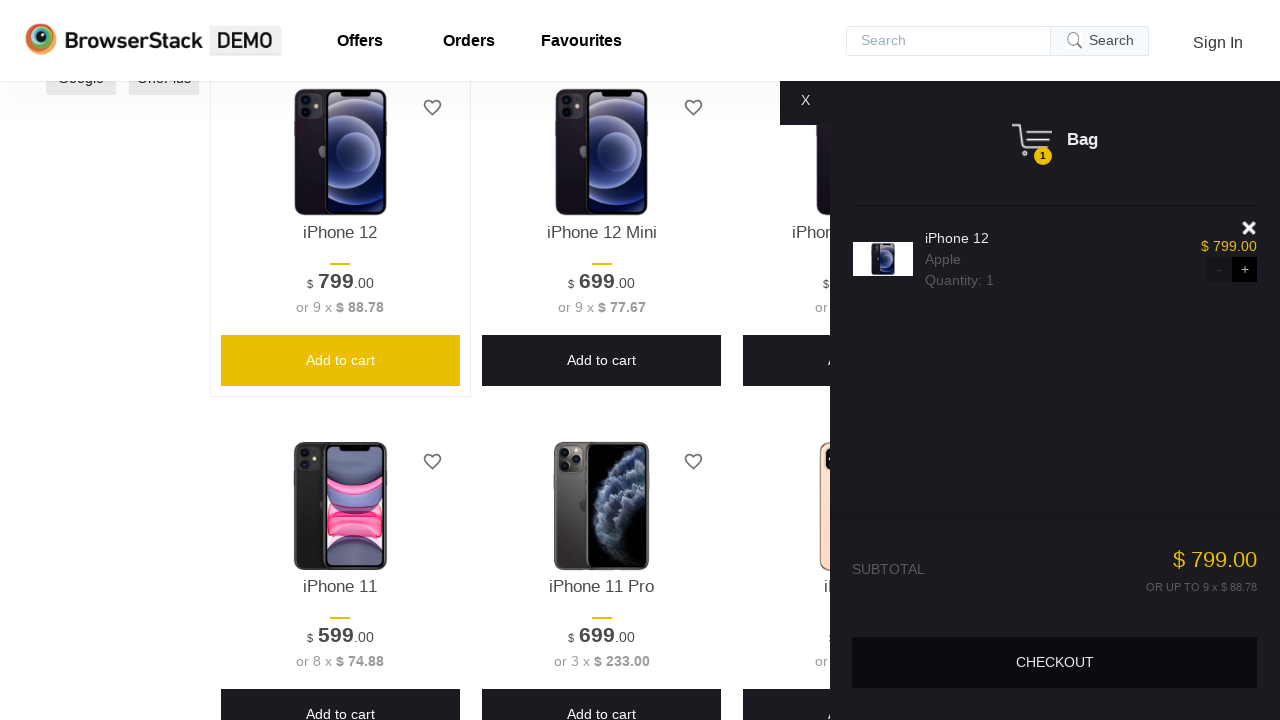

Verified product name matches in cart
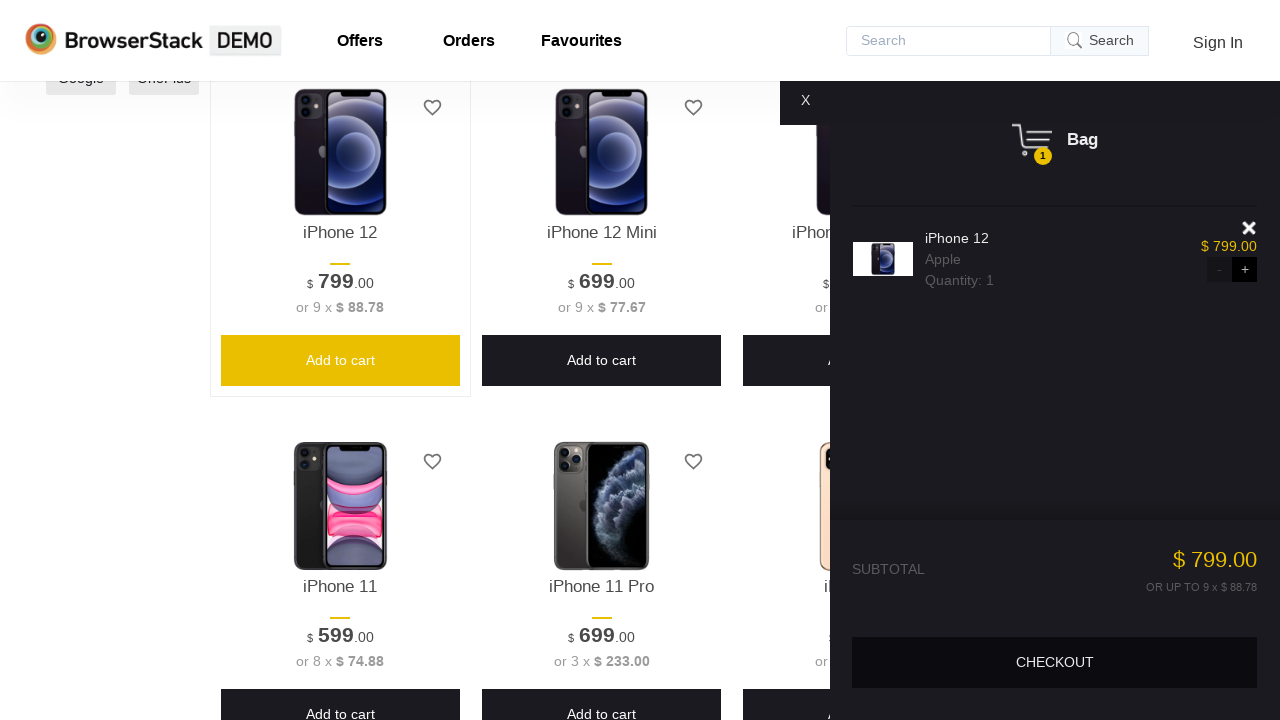

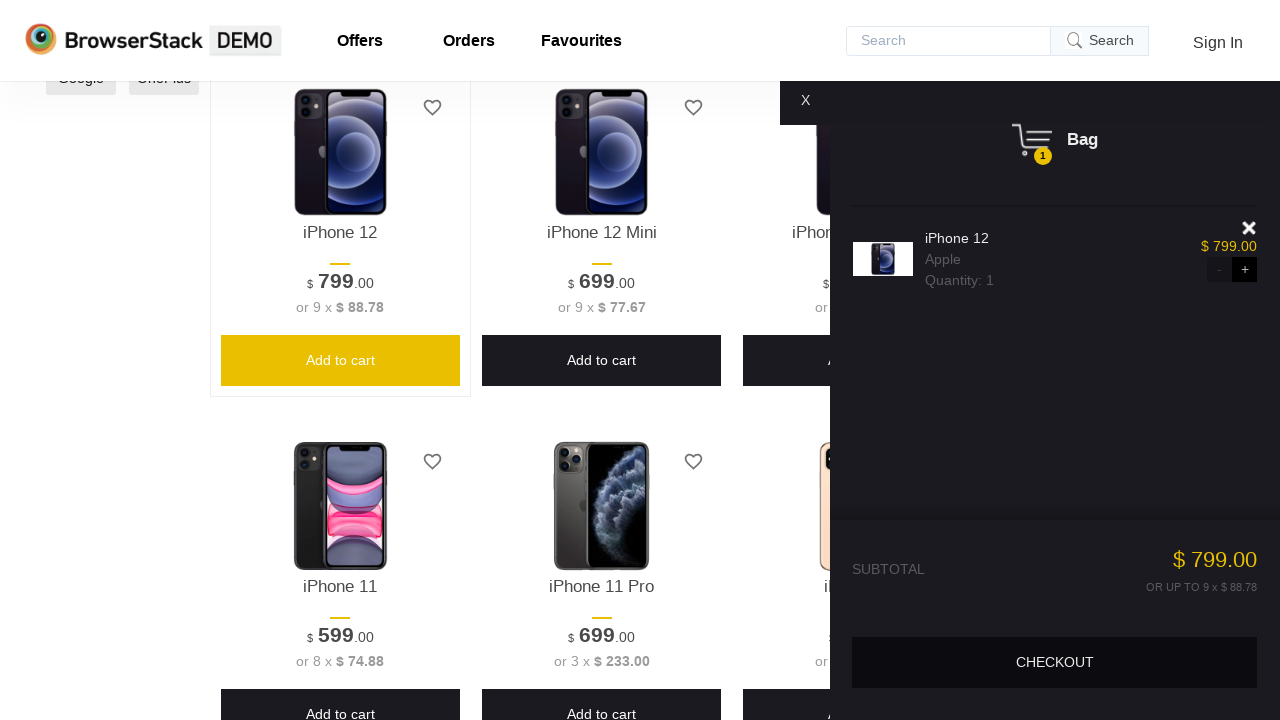